Tests various alert dialog interactions including accepting and dismissing alerts, and verifying the resulting text on the page

Starting URL: http://demo.automationtesting.in/Alerts.html

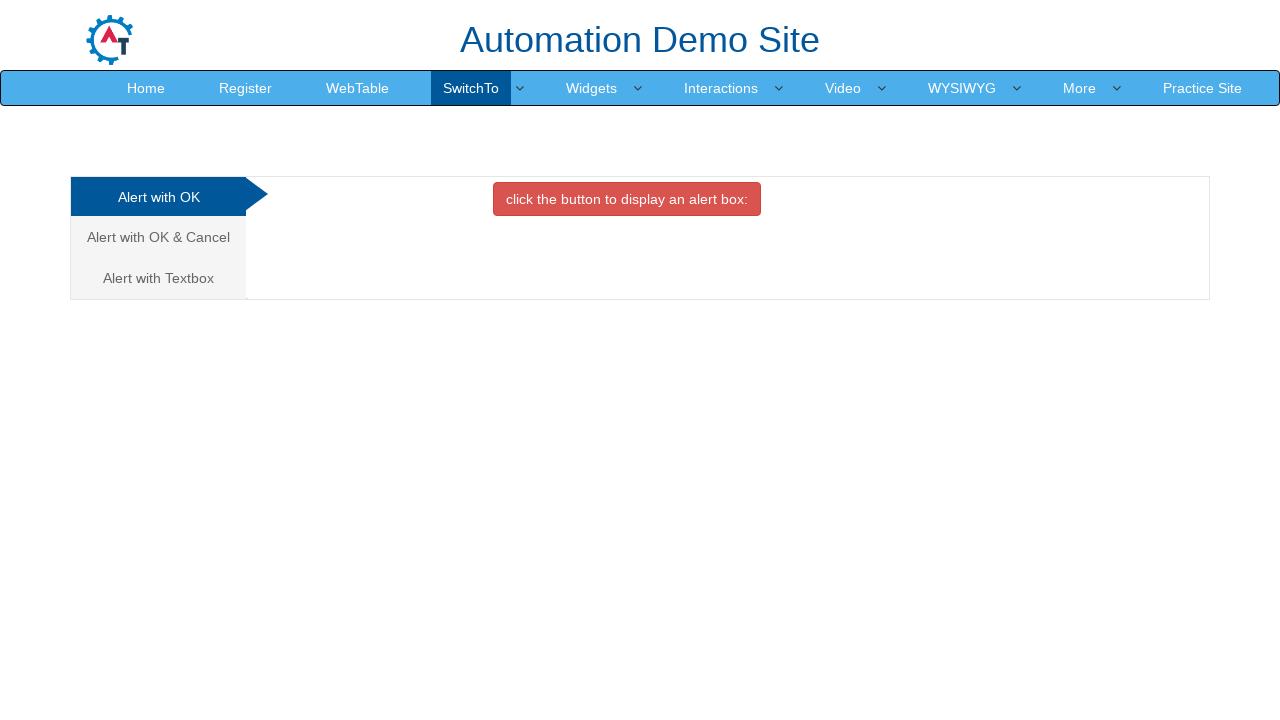

Clicked button to trigger first alert at (627, 199) on xpath=//button[@class='btn btn-danger']
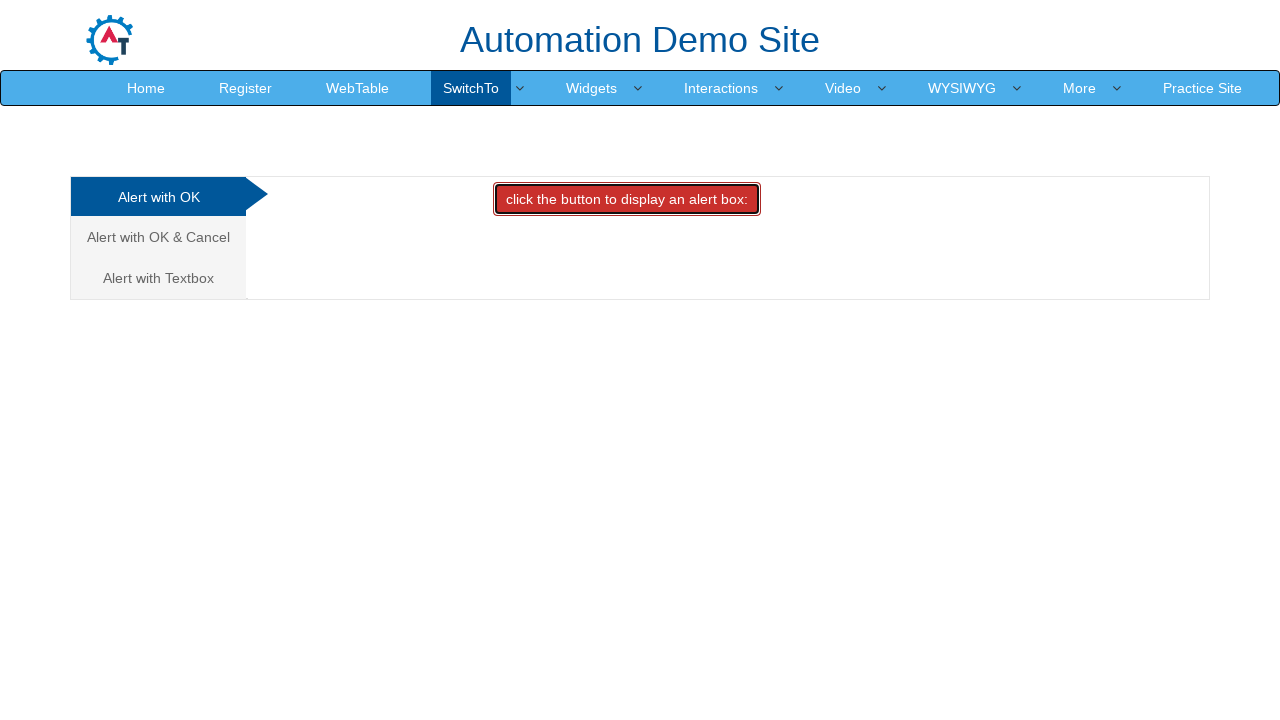

Set up dialog handler to accept alerts
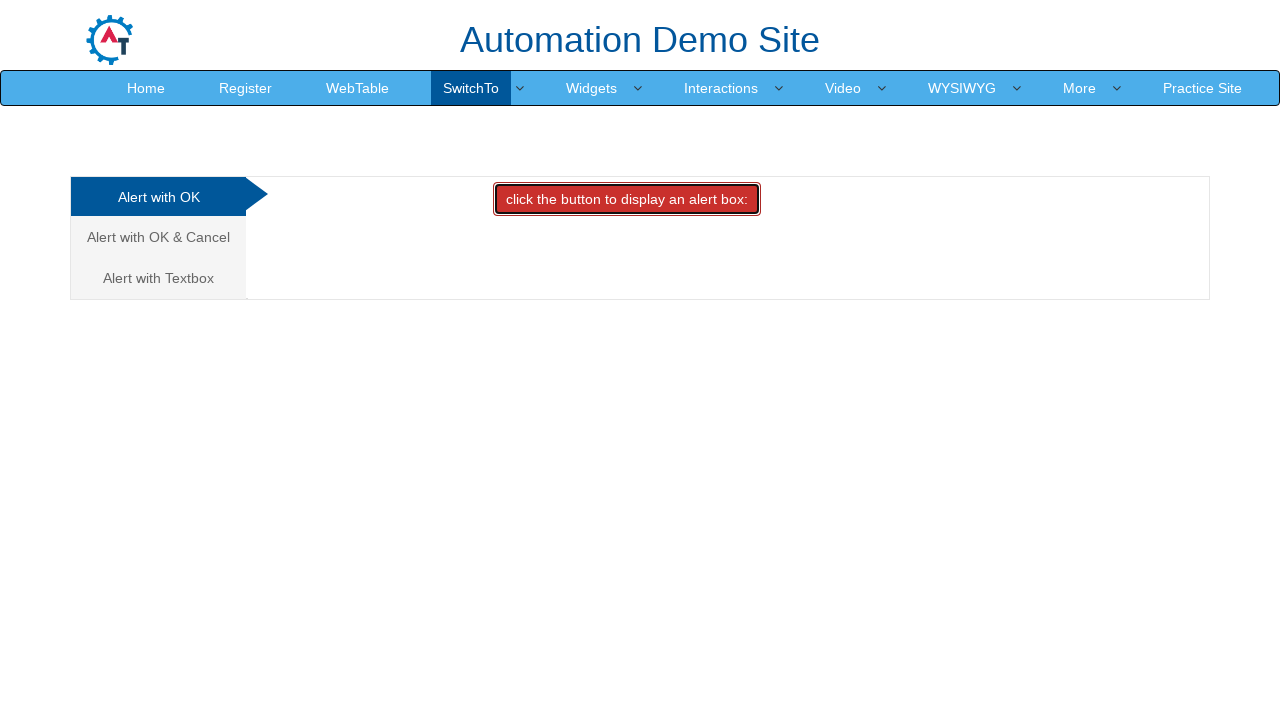

Waited for alert to be processed
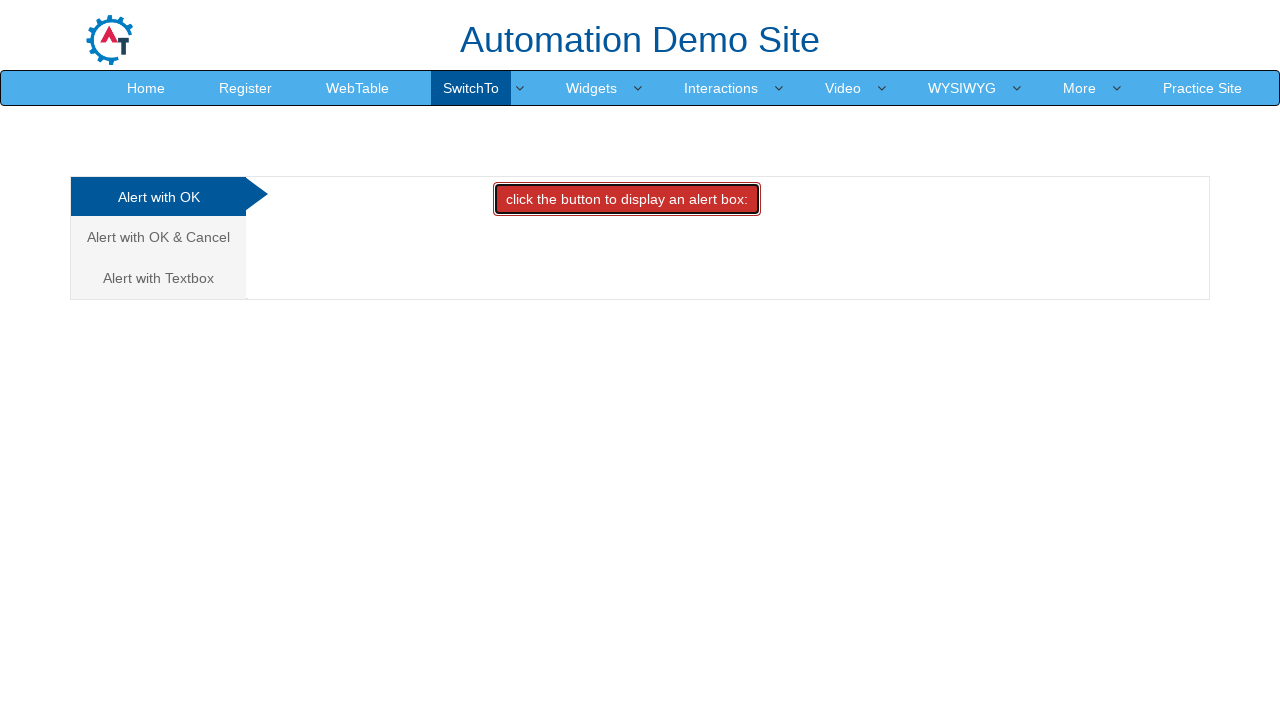

Clicked 'Alert with OK & Cancel' tab at (158, 237) on xpath=//a[contains(text(),'Alert with OK & Cancel')]
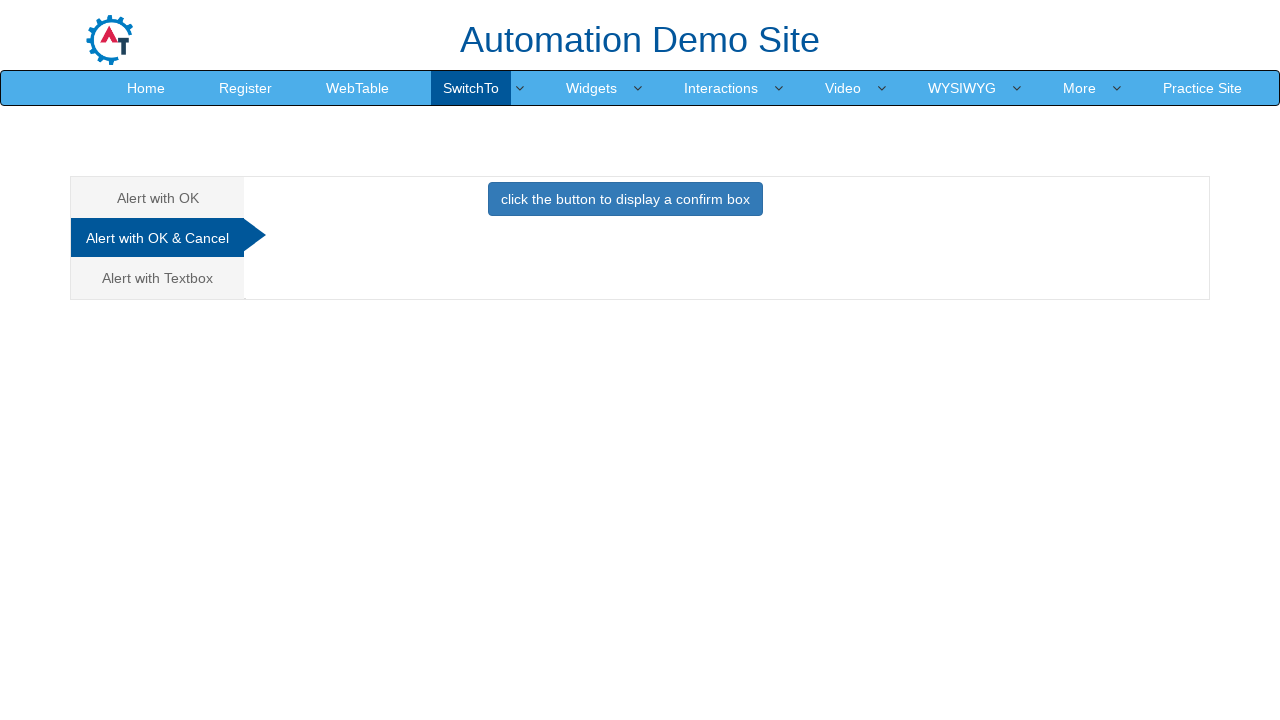

Clicked button to trigger confirm alert at (625, 199) on xpath=//button[@class='btn btn-primary']
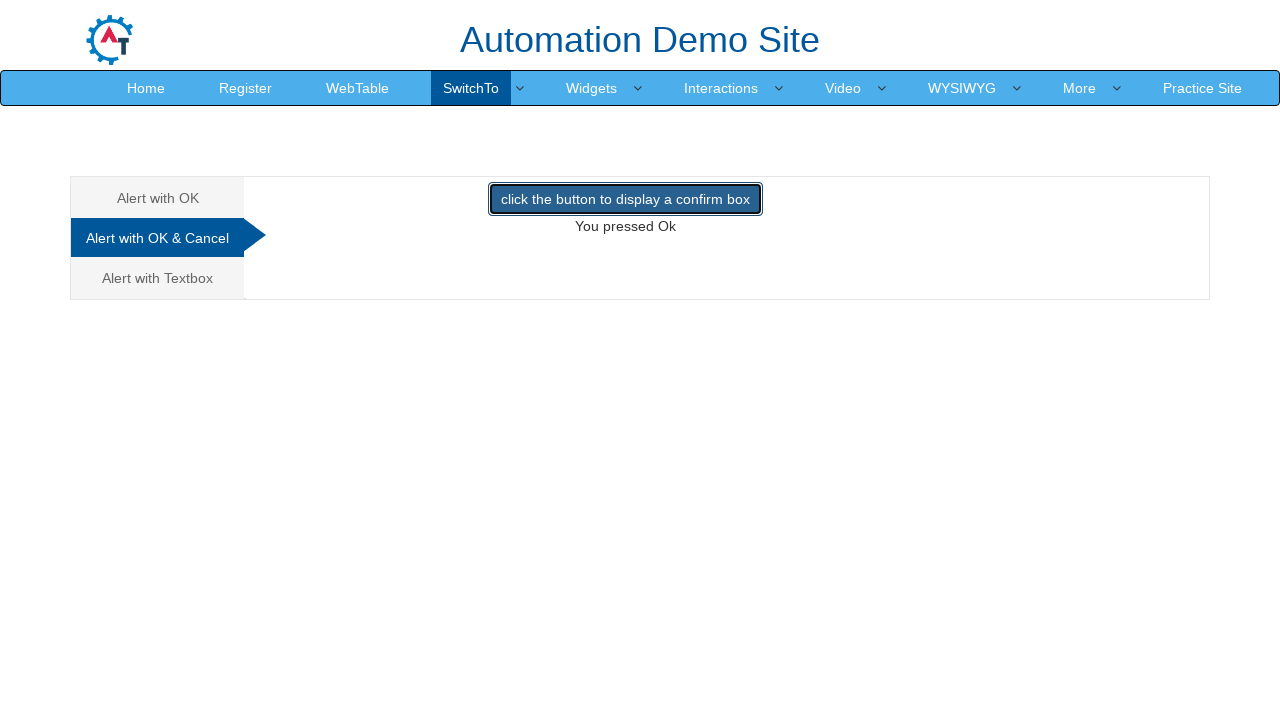

Waited for result text element to appear
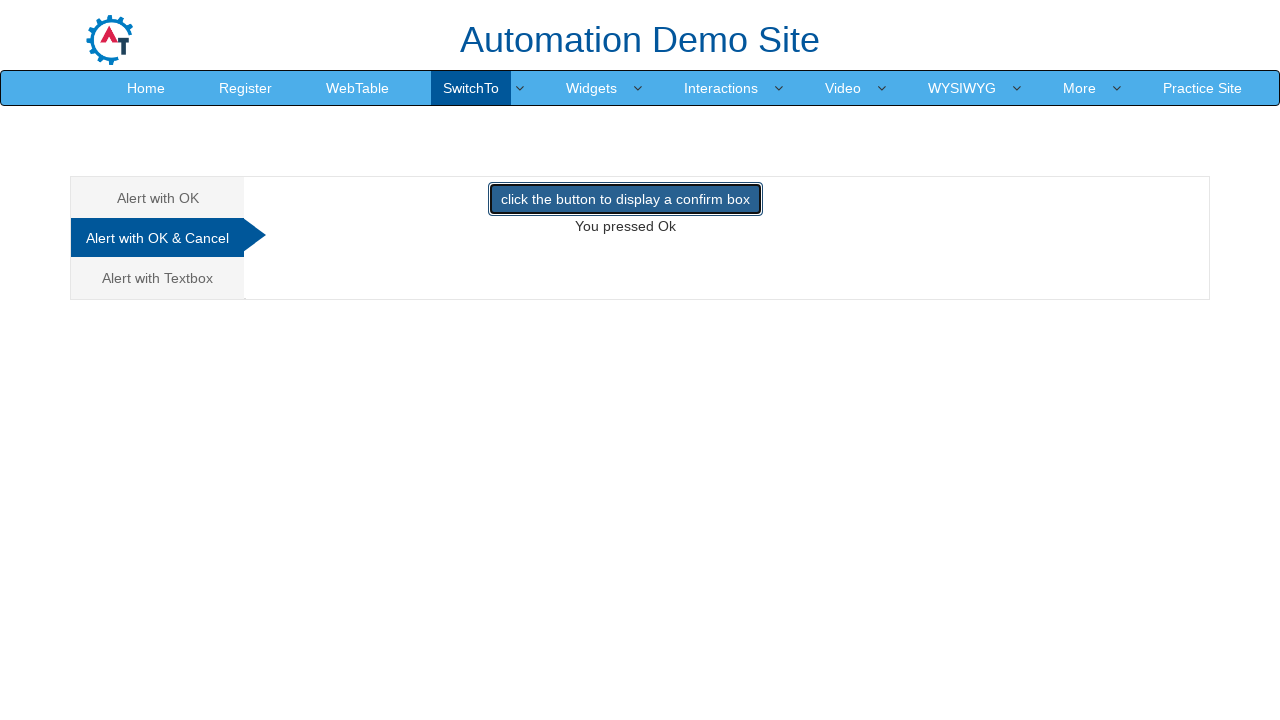

Retrieved result text after accepting alert: 'You pressed Ok'
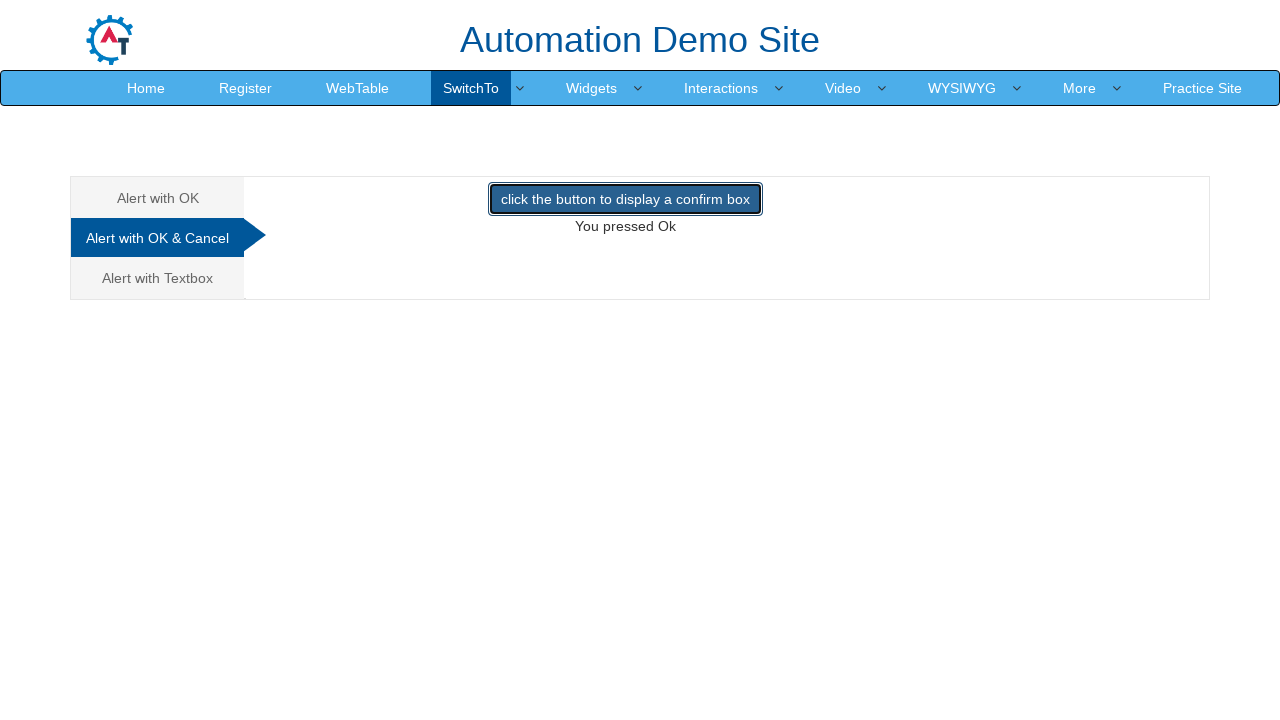

Clicked button again to trigger another confirm alert at (625, 199) on xpath=//button[@class='btn btn-primary']
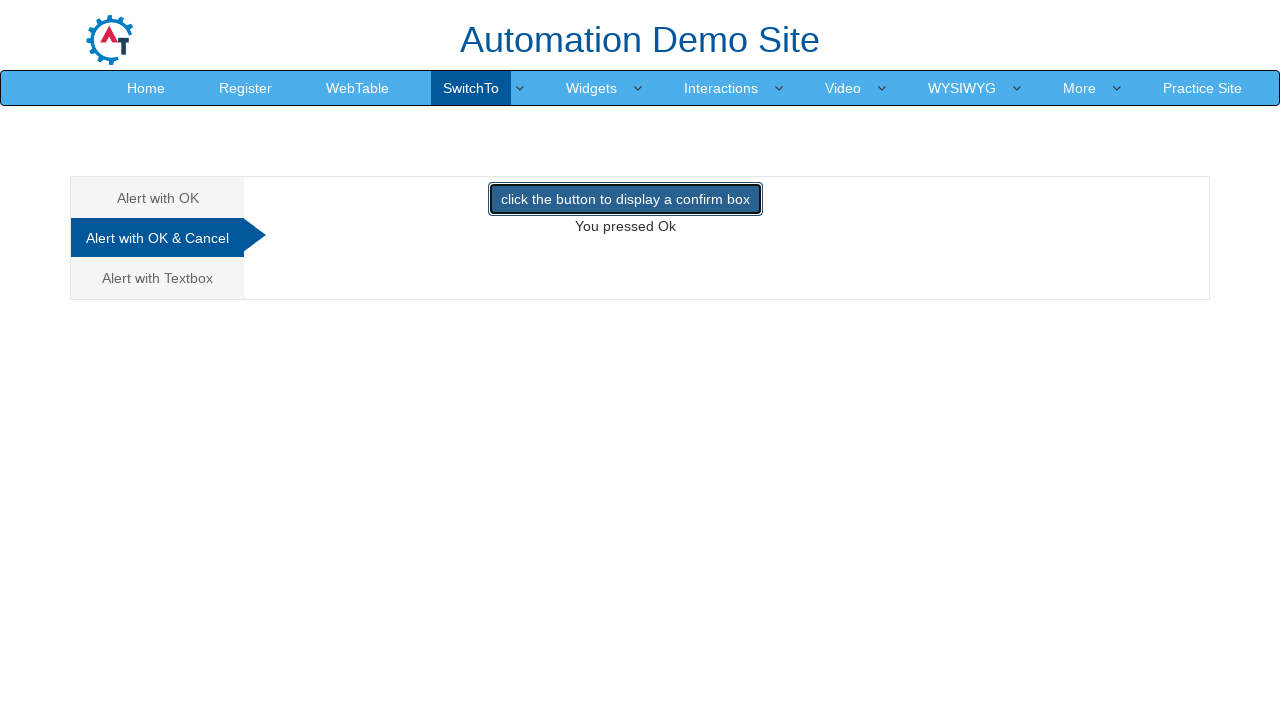

Set up dialog handler to dismiss alerts
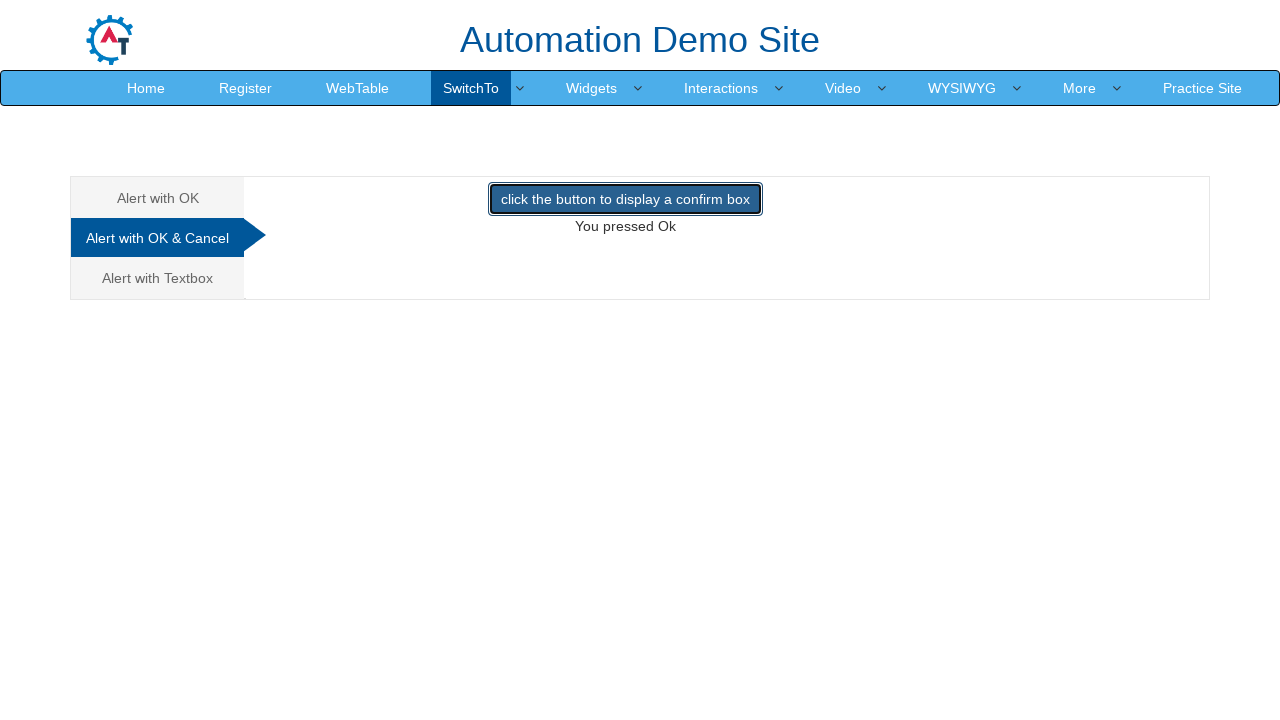

Waited for alert dismissal to be processed
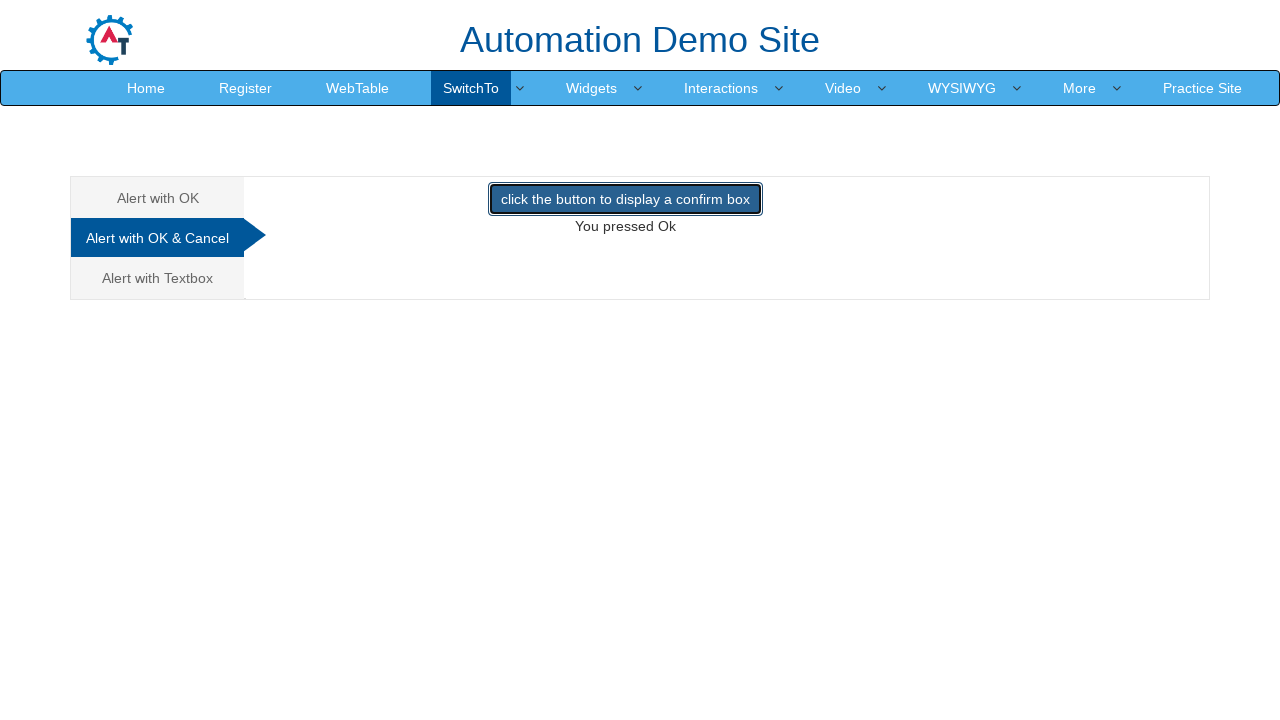

Retrieved result text after dismissing alert: 'You pressed Ok'
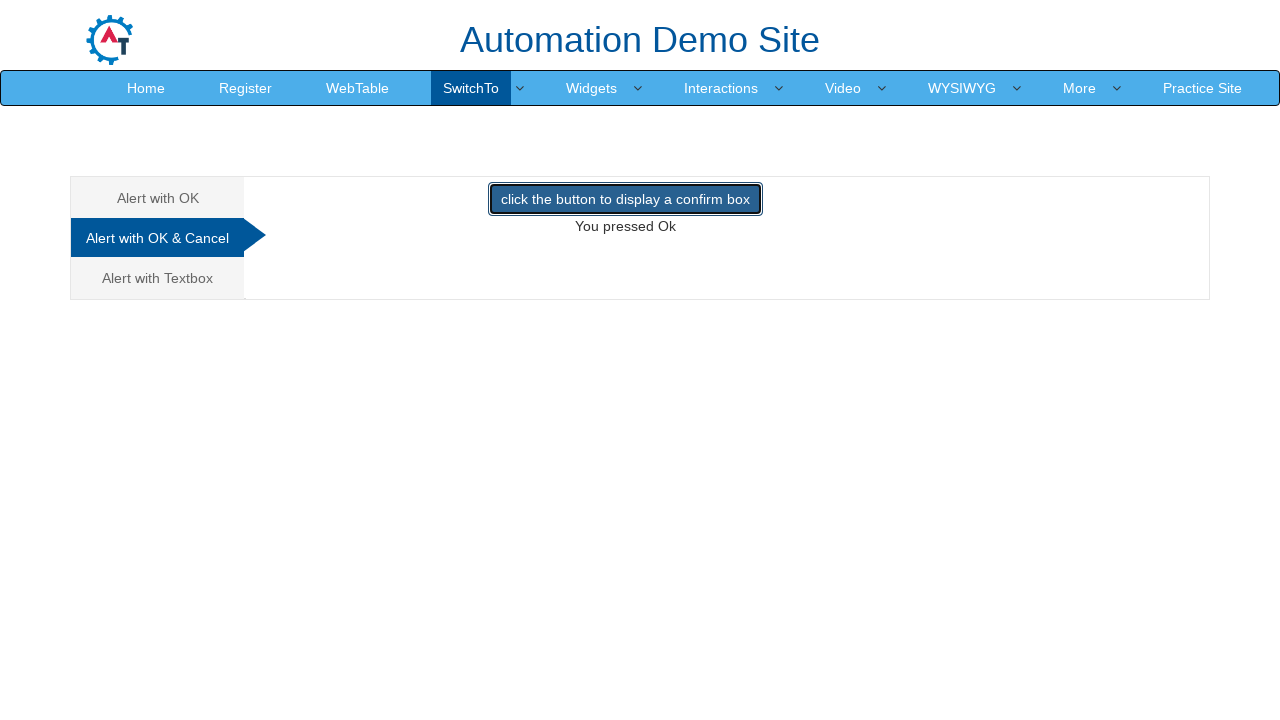

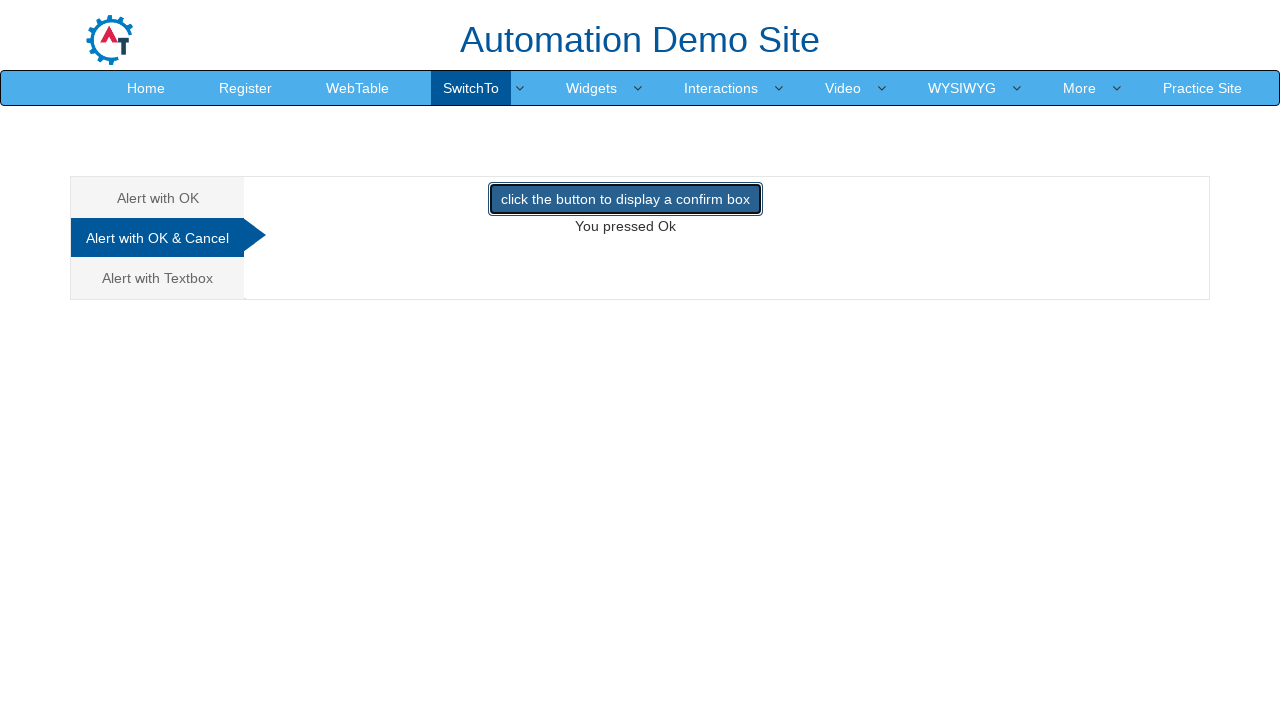